Navigates to two different websites (AXA Investment Managers and OpenMRS demo) and verifies the pages load by checking their titles

Starting URL: http://www.axa-im.com

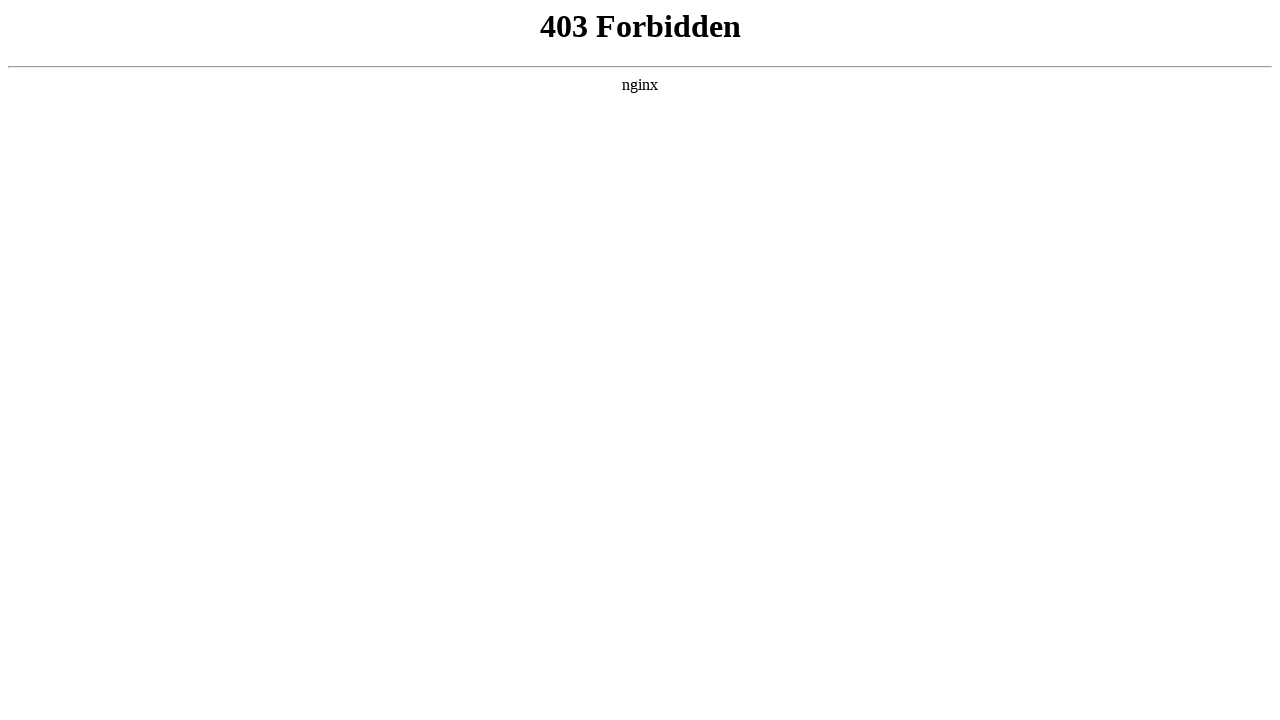

Waited for AXA Investment Managers page to load (domcontentloaded state)
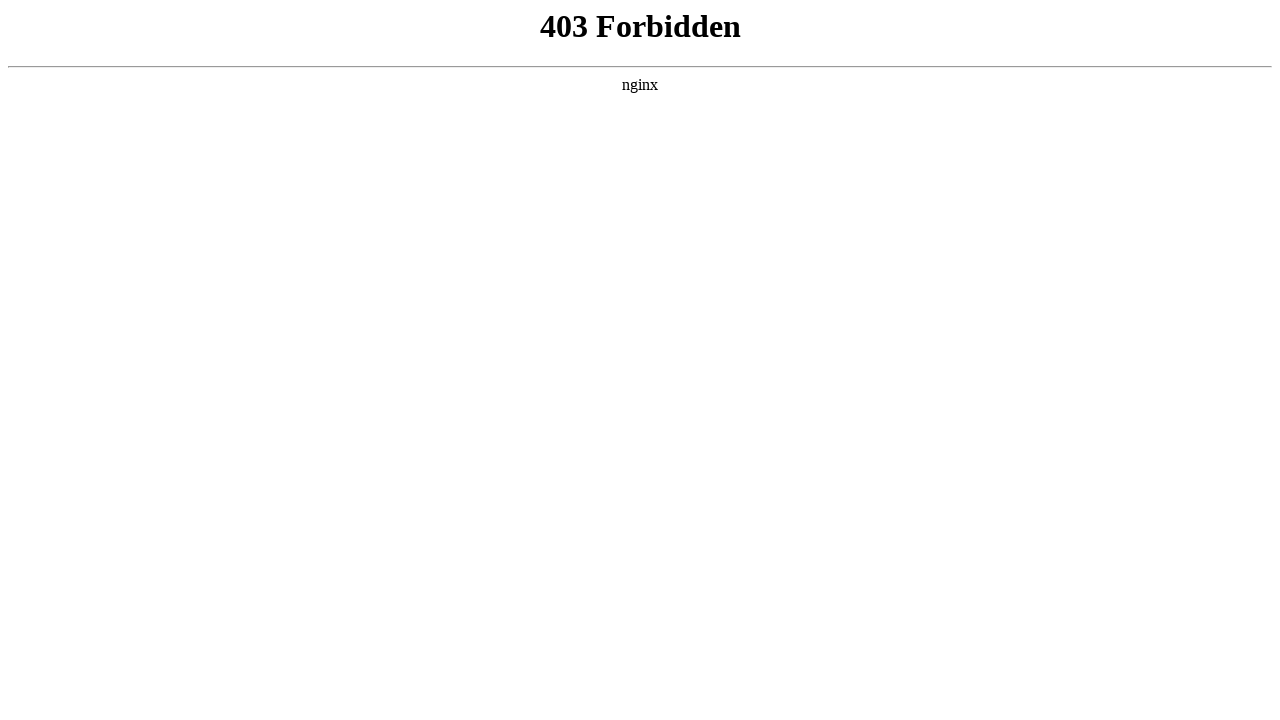

Retrieved page title: 403 Forbidden
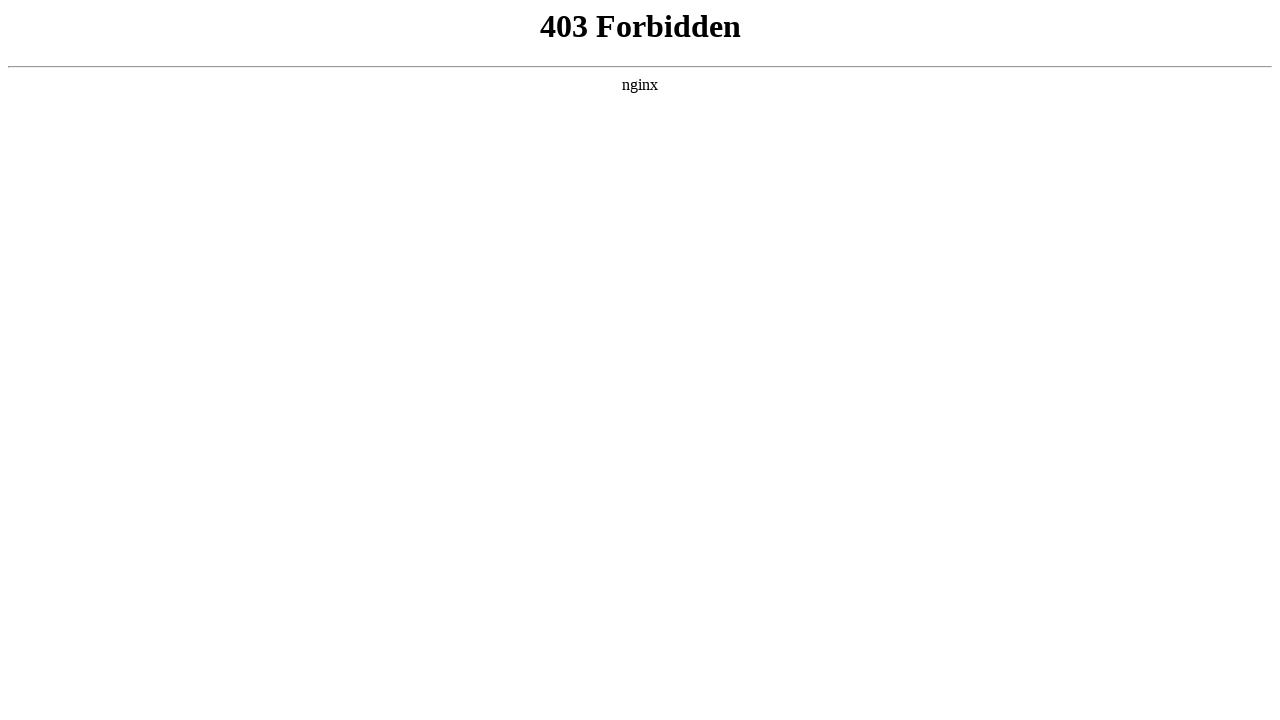

Navigated to OpenMRS demo login page
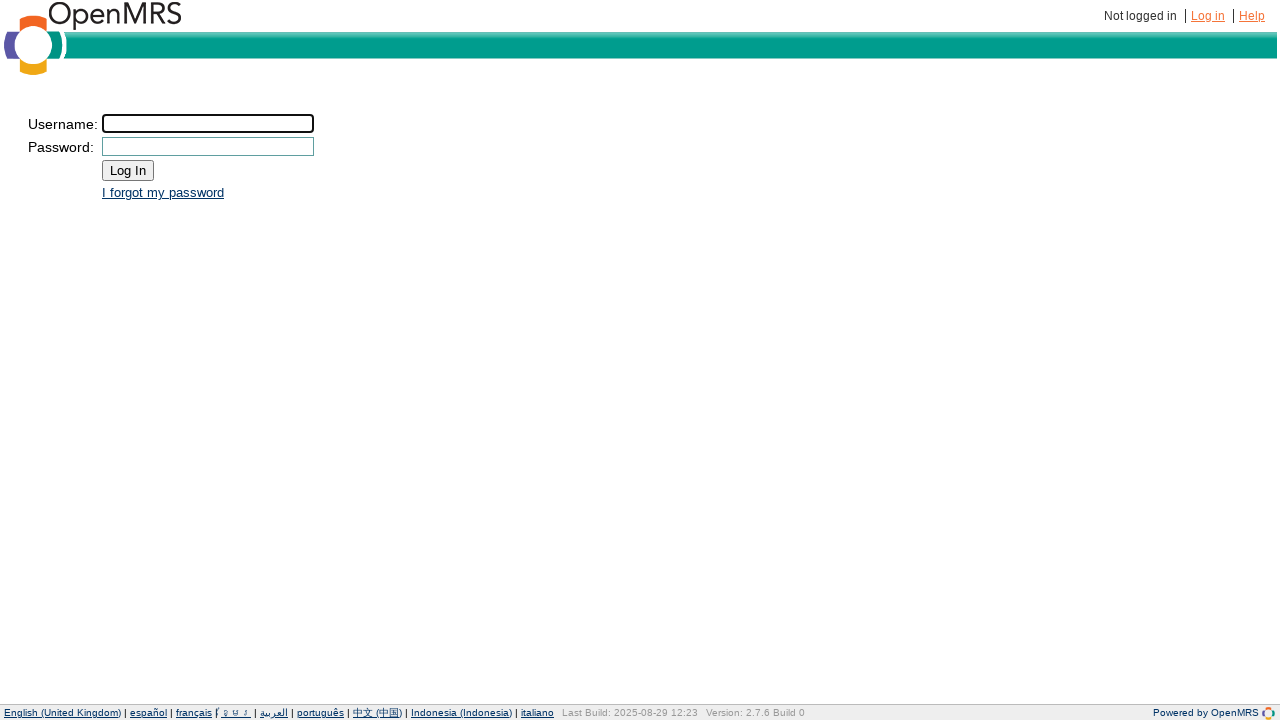

Waited for OpenMRS demo page to load (domcontentloaded state)
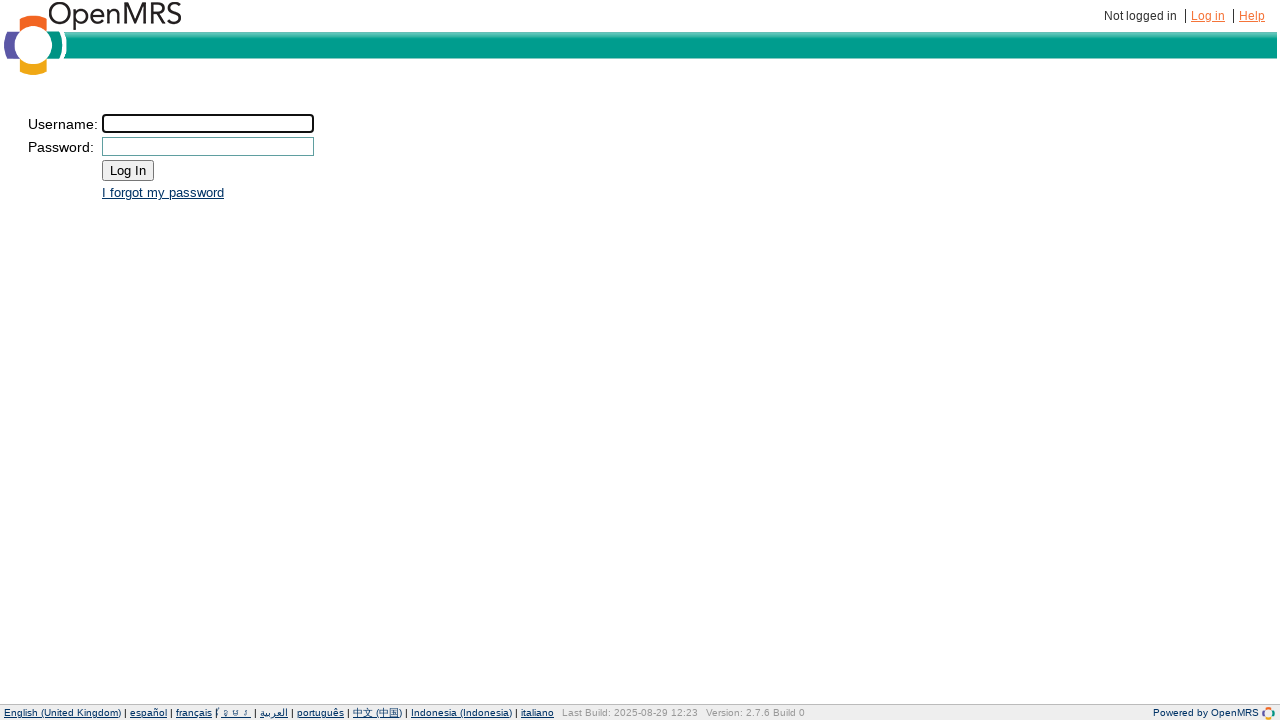

Retrieved page title: OpenMRS - Login
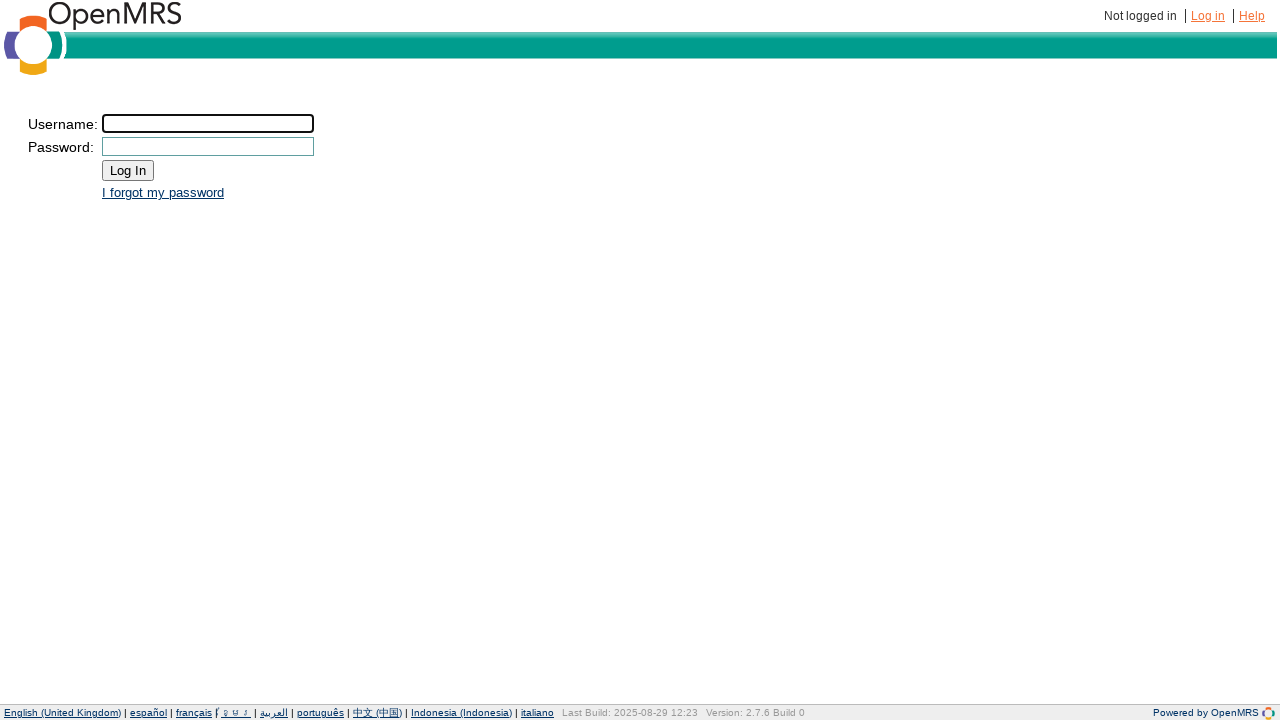

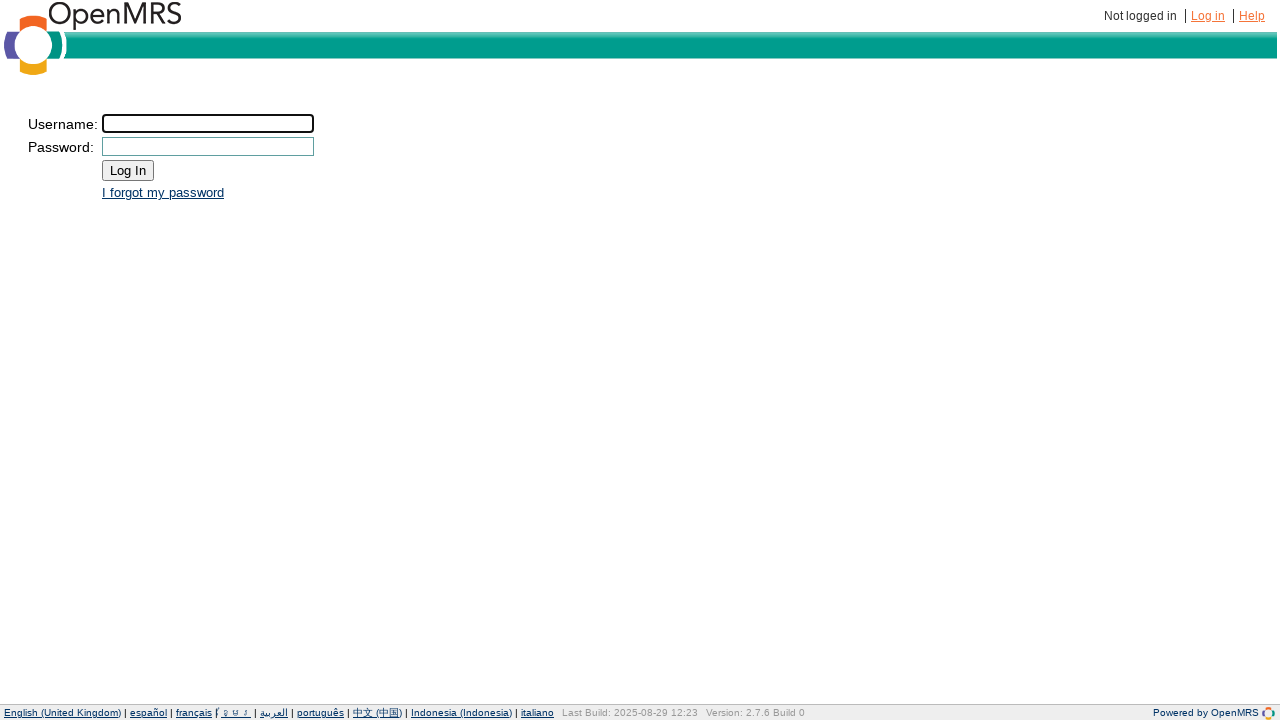